Navigates to daily.co.jp with a test parameter and waits for the page content to fully load, including delayed ad content.

Starting URL: https://www.daily.co.jp/?medianet_test=1

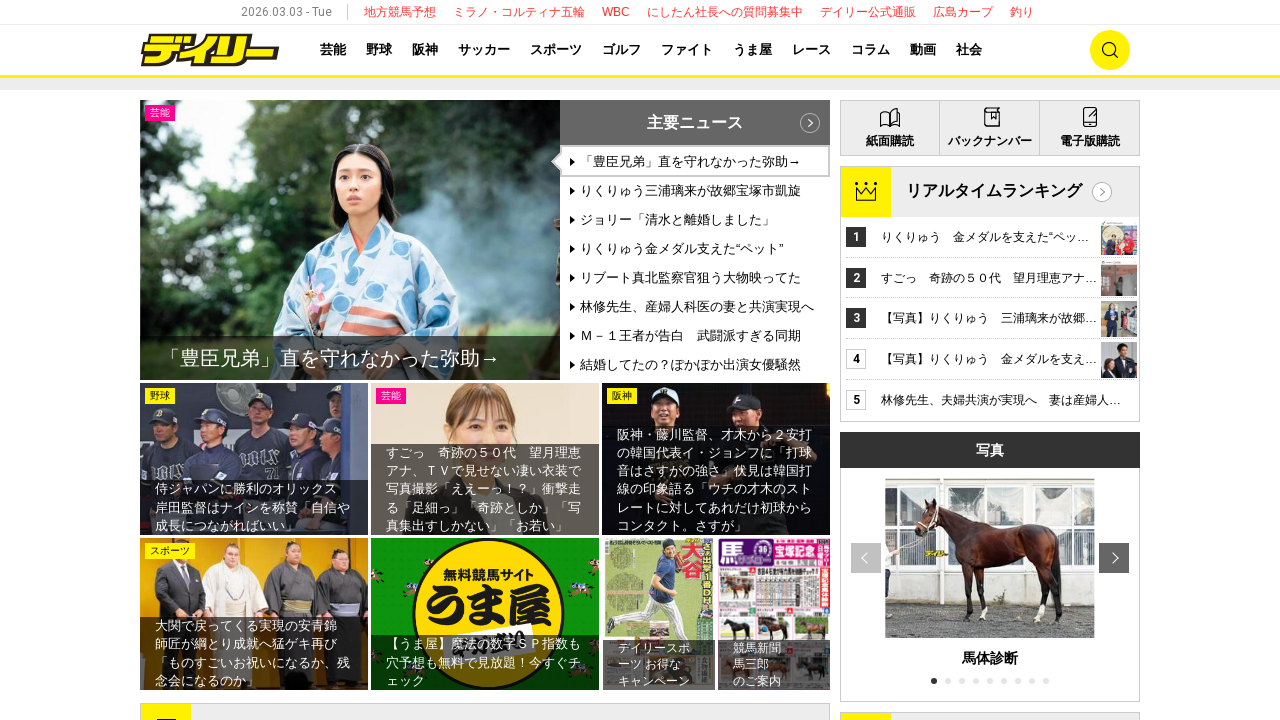

Set viewport size to 1280x800 for better ad rendering
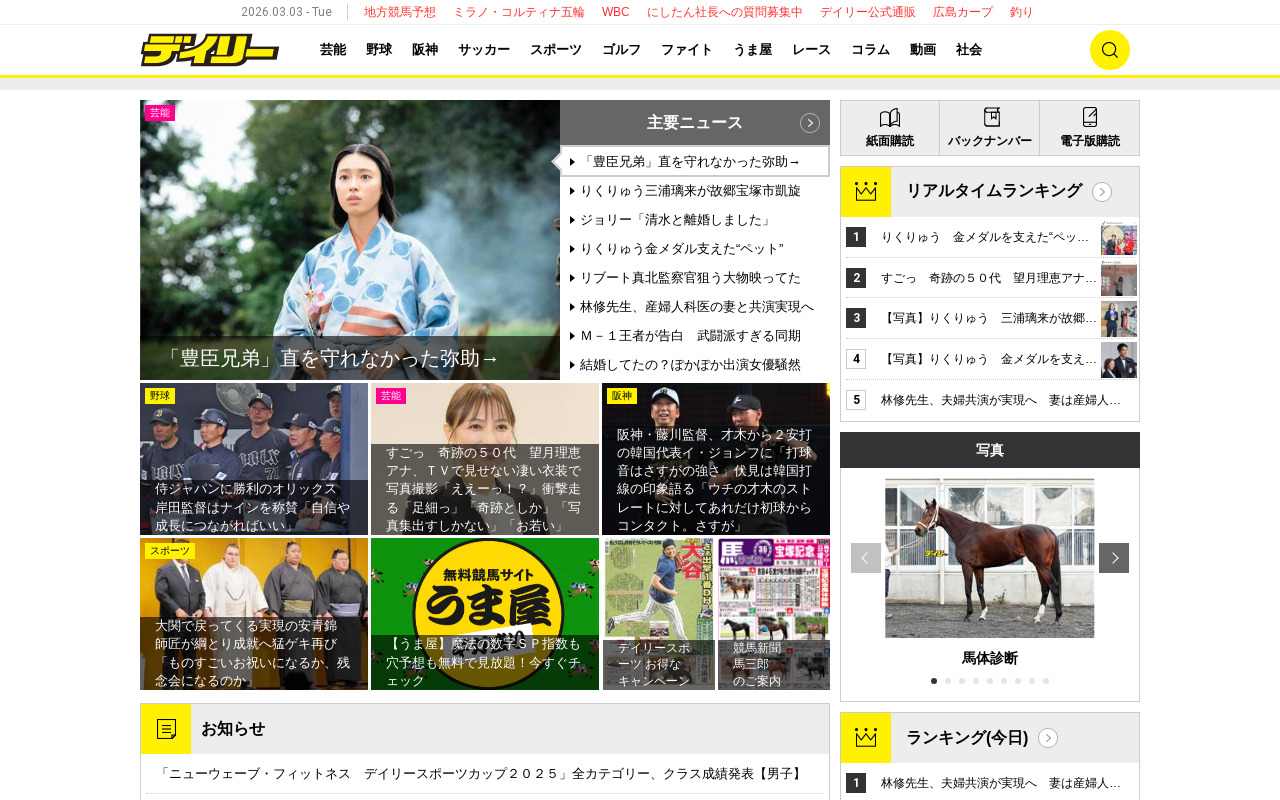

Waited 10 seconds for page content and delayed ad content to fully load
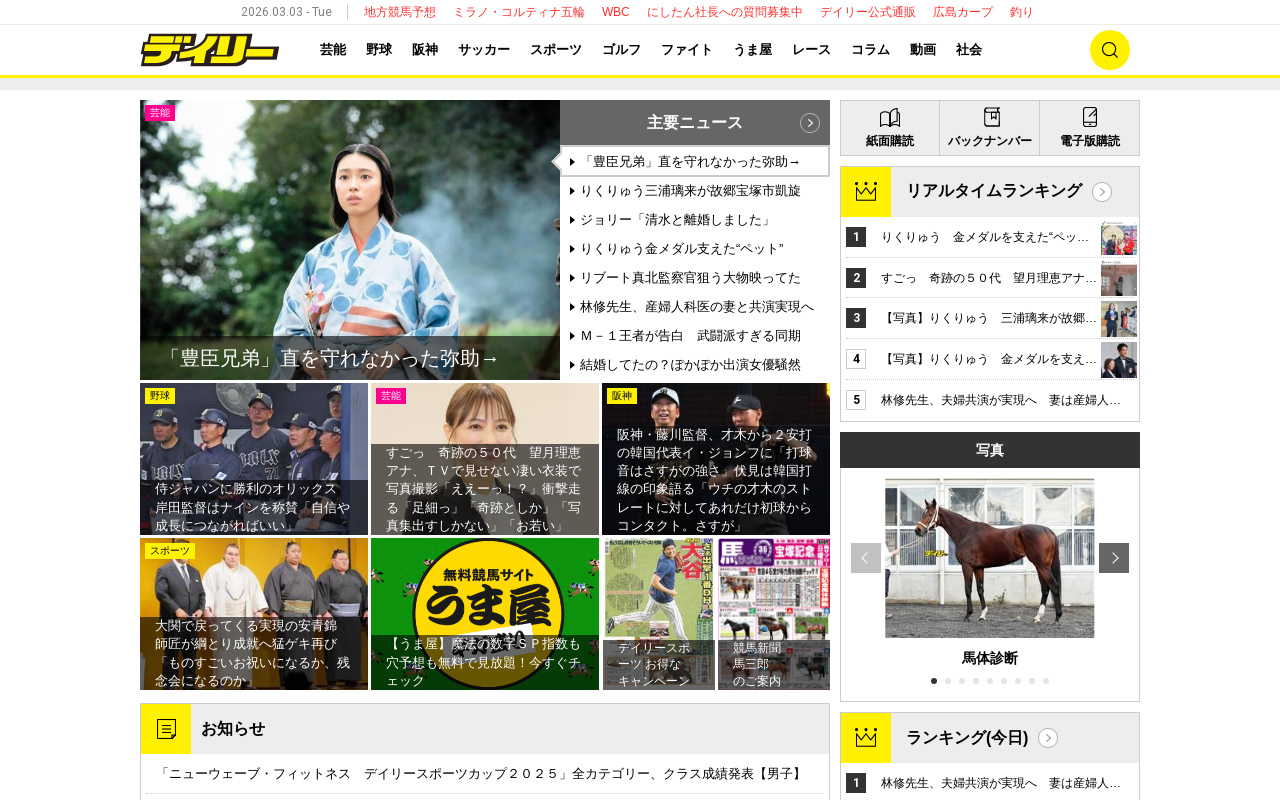

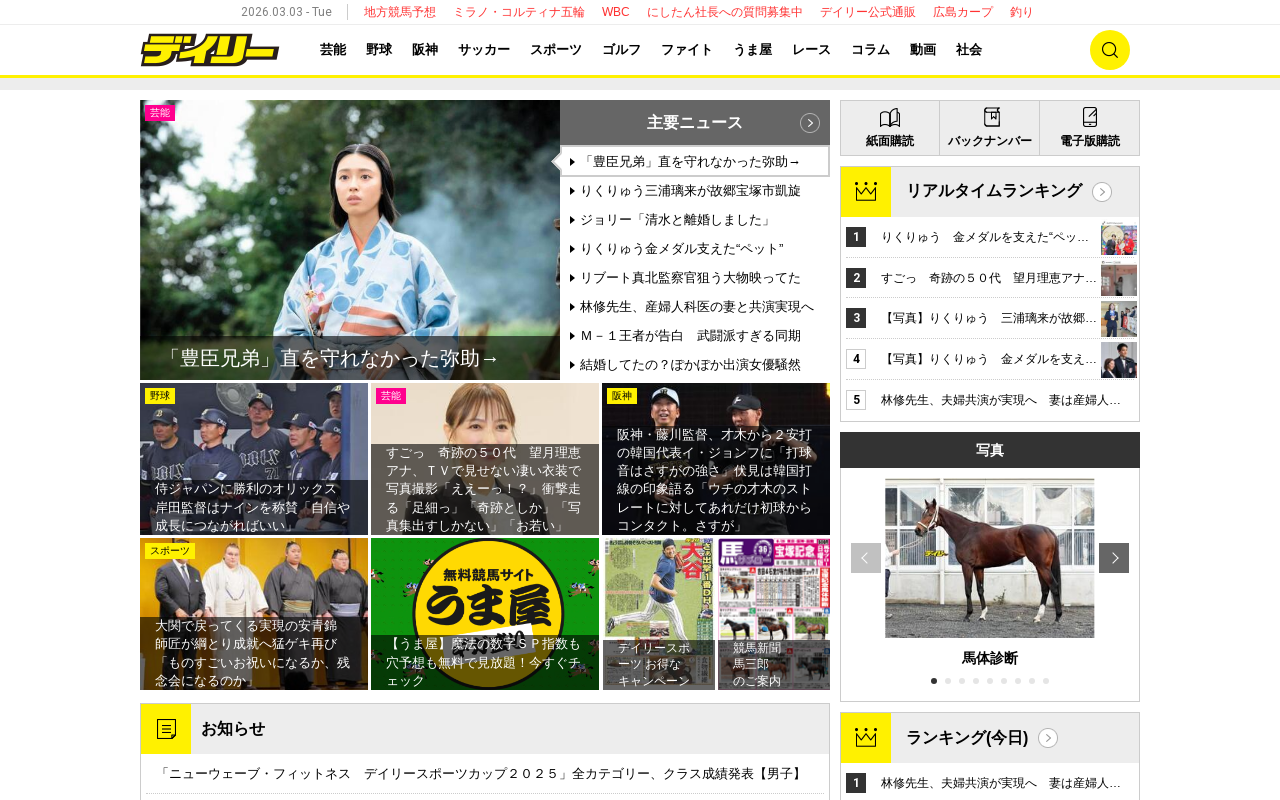